Tests checkbox functionality by verifying initial unchecked state, clicking the checkbox, and confirming it becomes selected

Starting URL: https://rahulshettyacademy.com/AutomationPractice

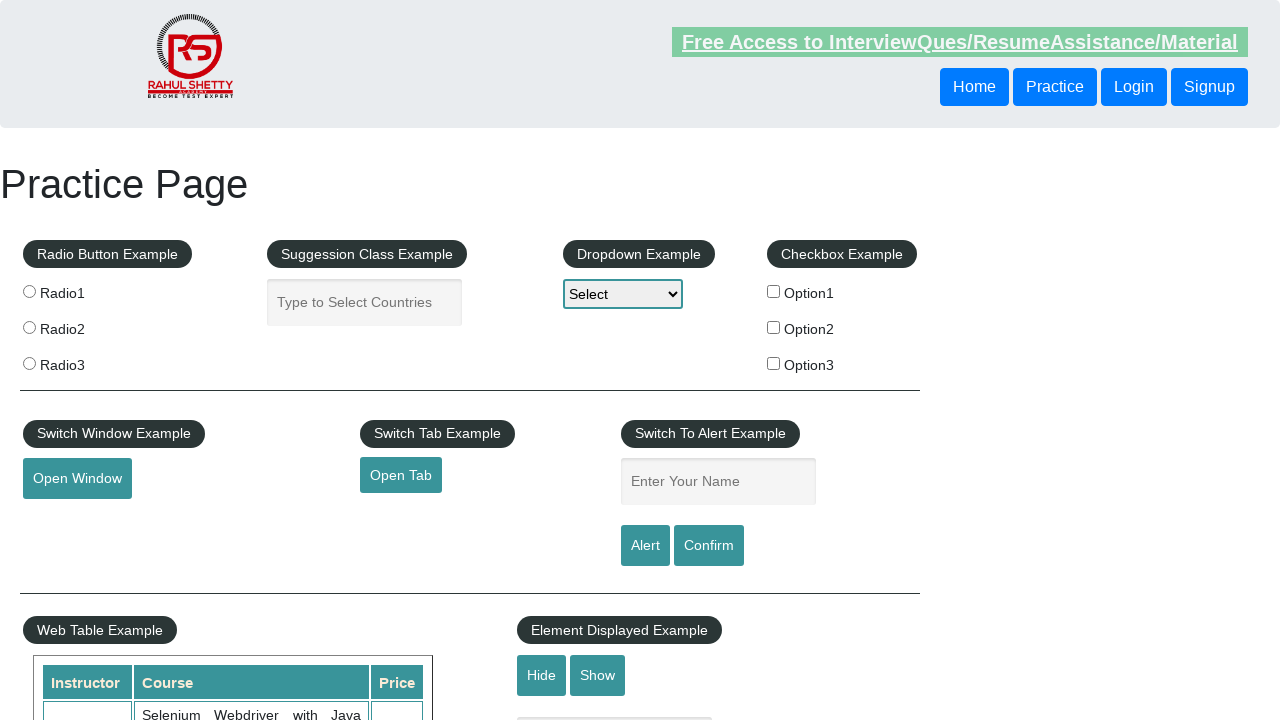

Navigated to AutomationPractice page
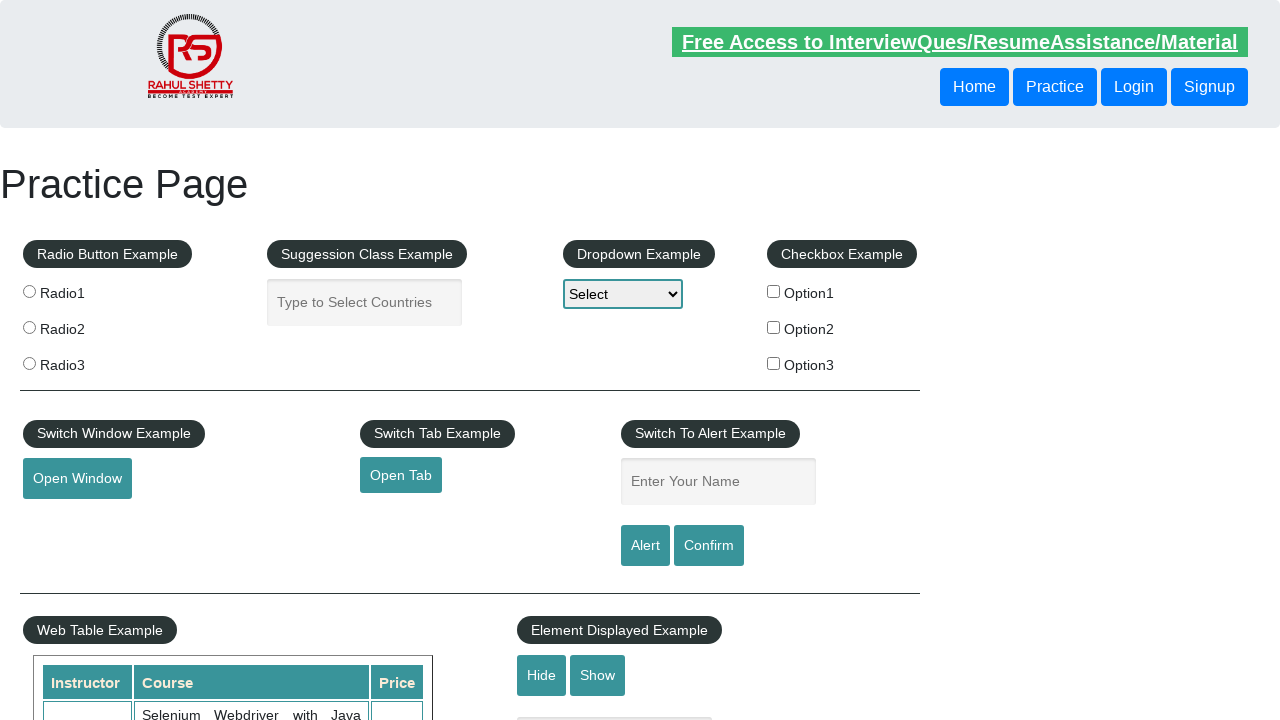

Verified checkbox is initially unchecked
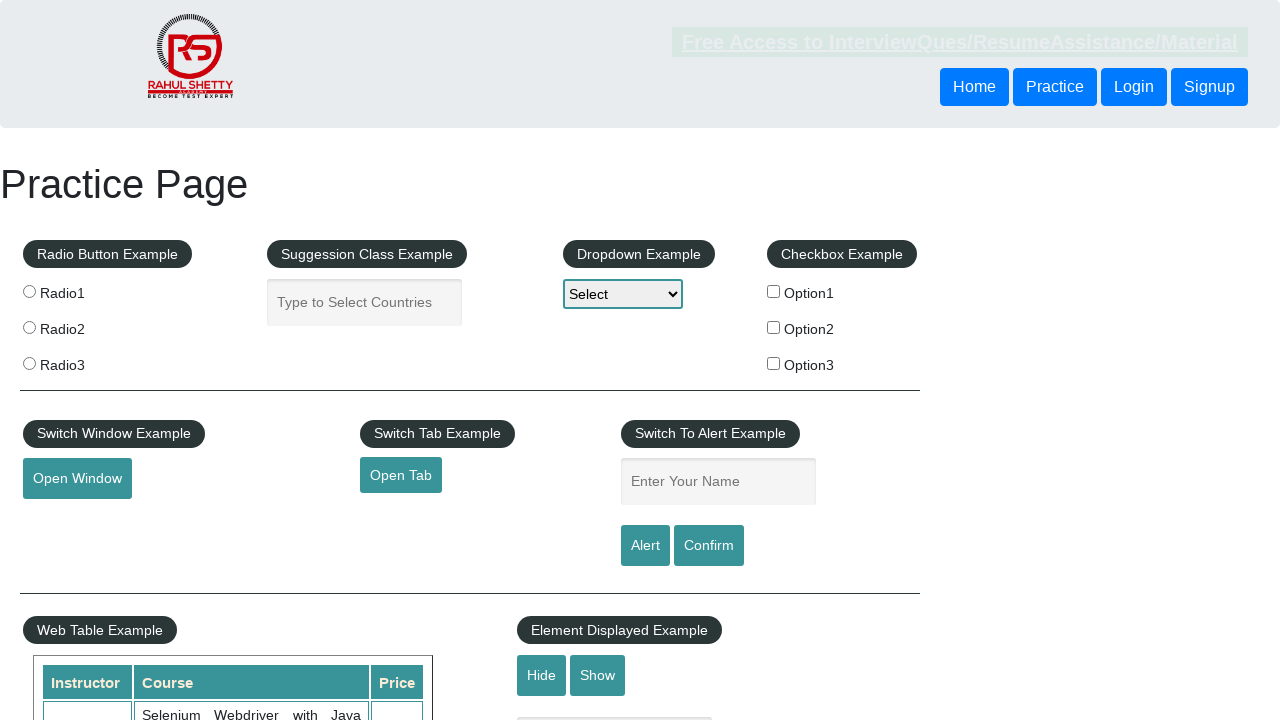

Clicked checkbox to select it at (774, 291) on xpath=//input[@id='checkBoxOption1']
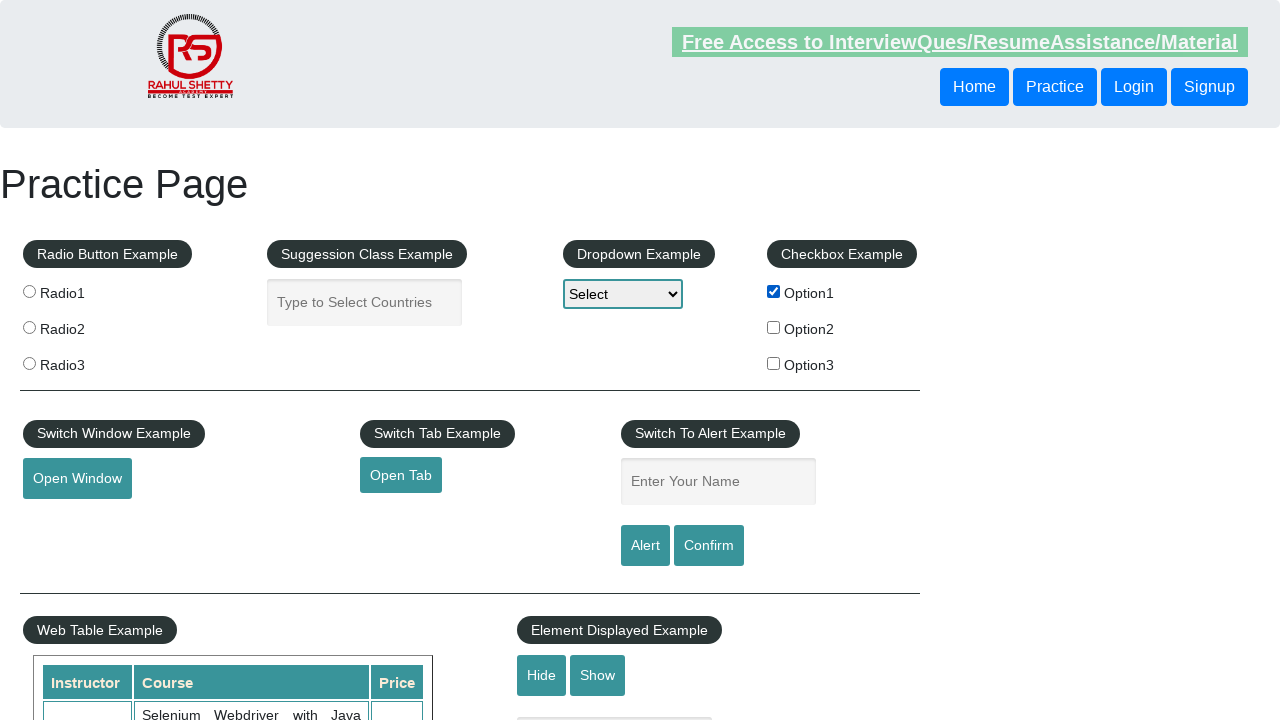

Verified checkbox is now selected
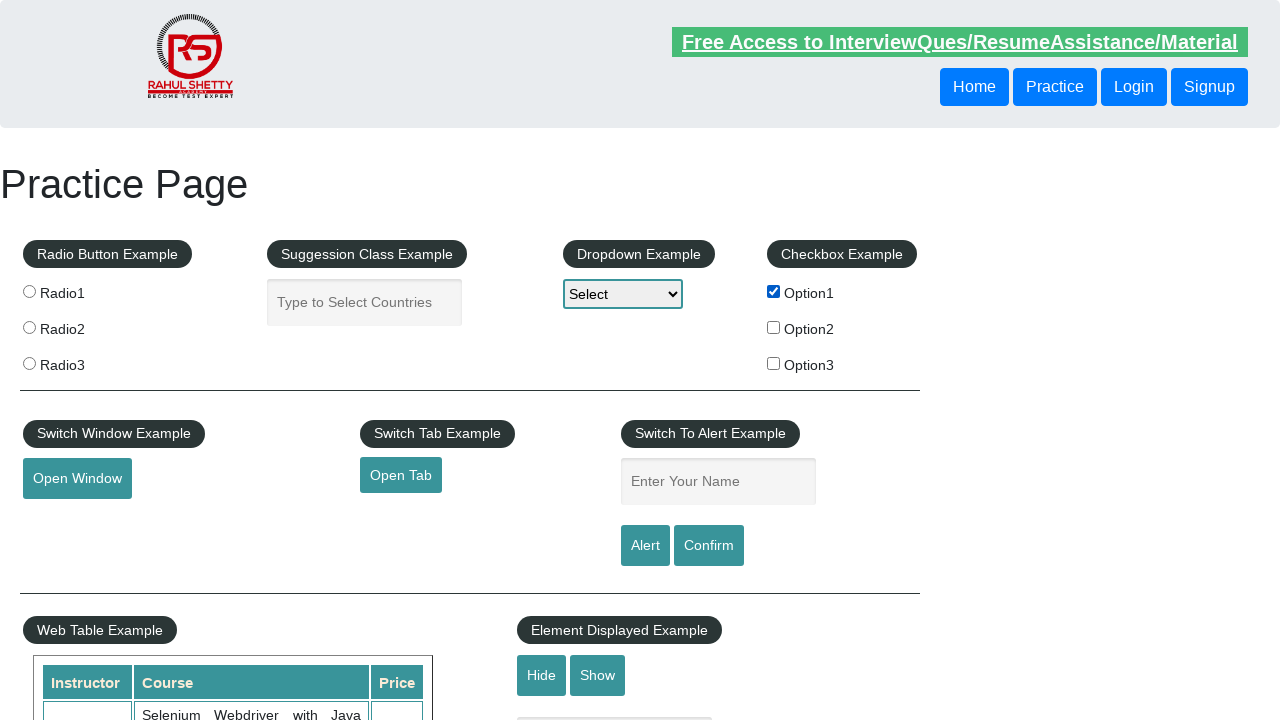

Verified page title is 'Practice Page'
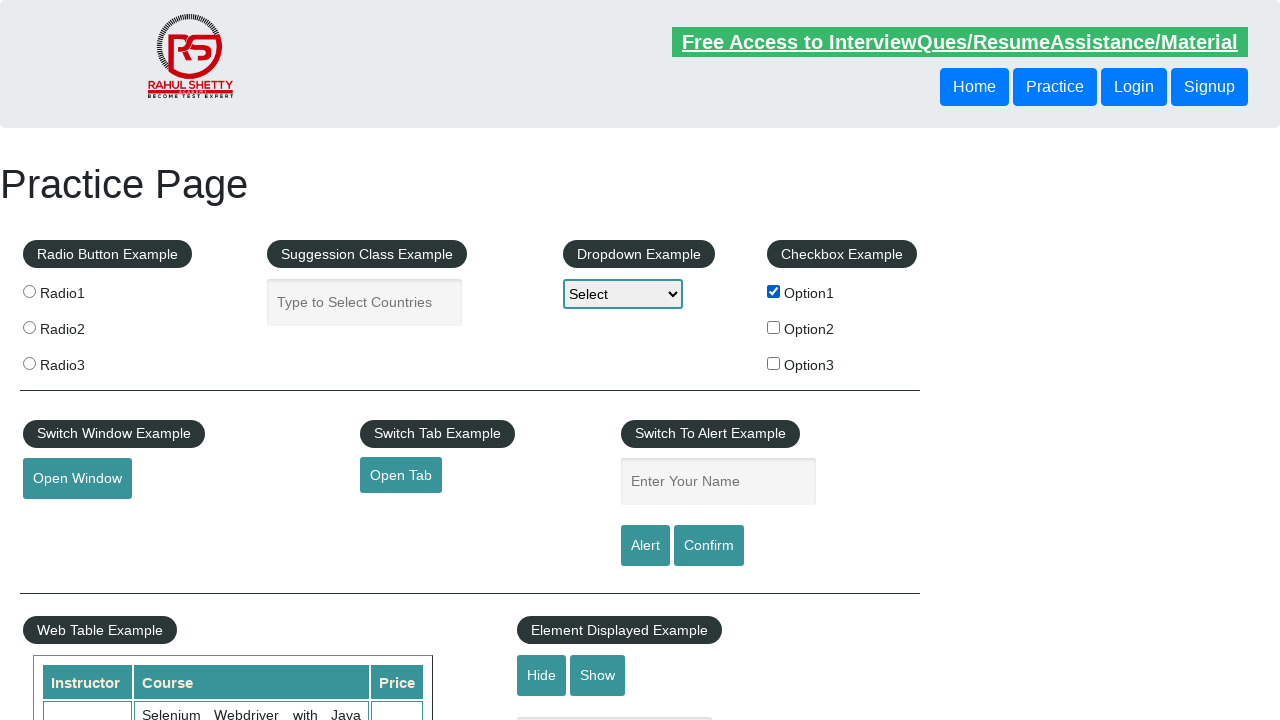

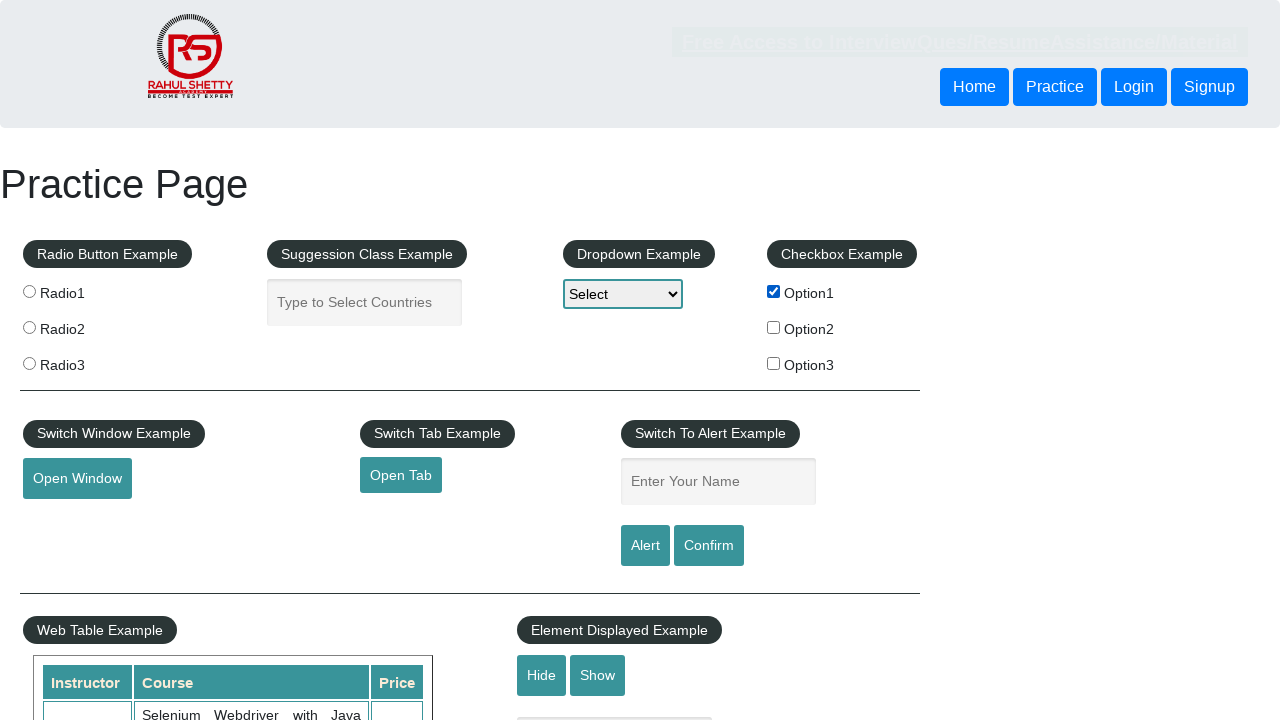